Tests the Kopi Kenangan website by navigating to the homepage and scrolling to the footer section to verify it exists

Starting URL: https://kopikenangan.com/

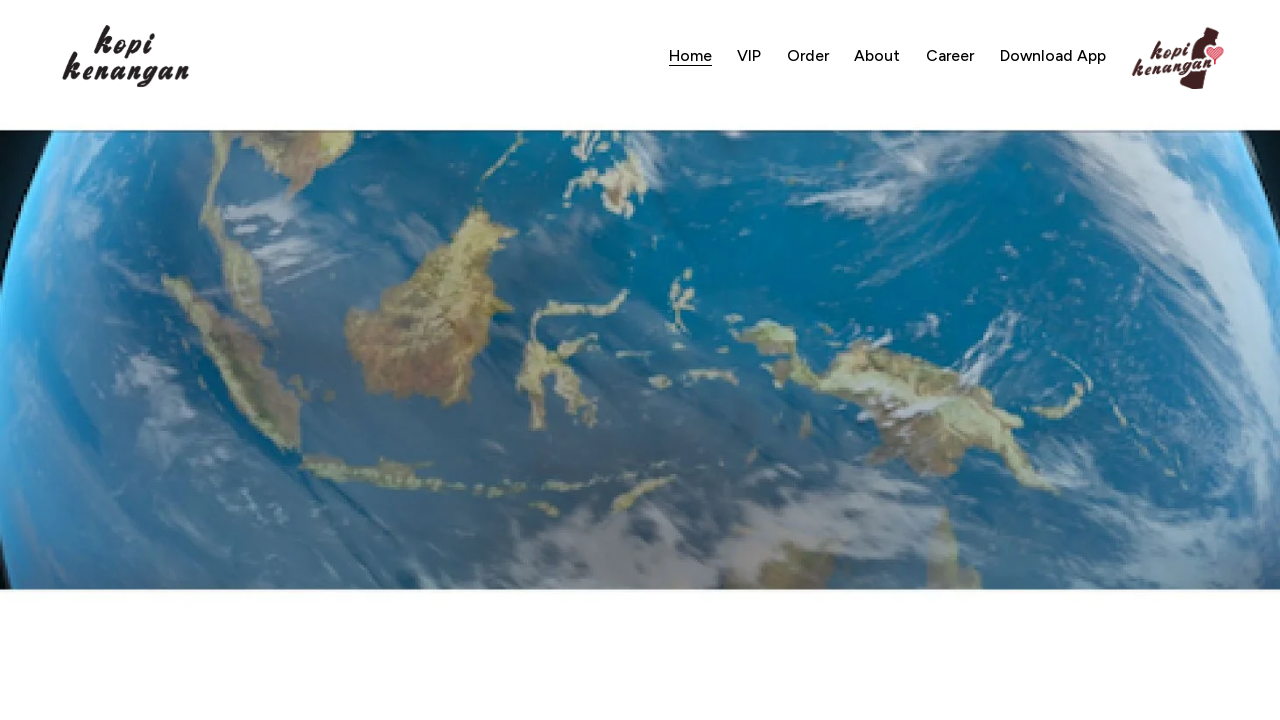

Waited for footer section to load (10s timeout)
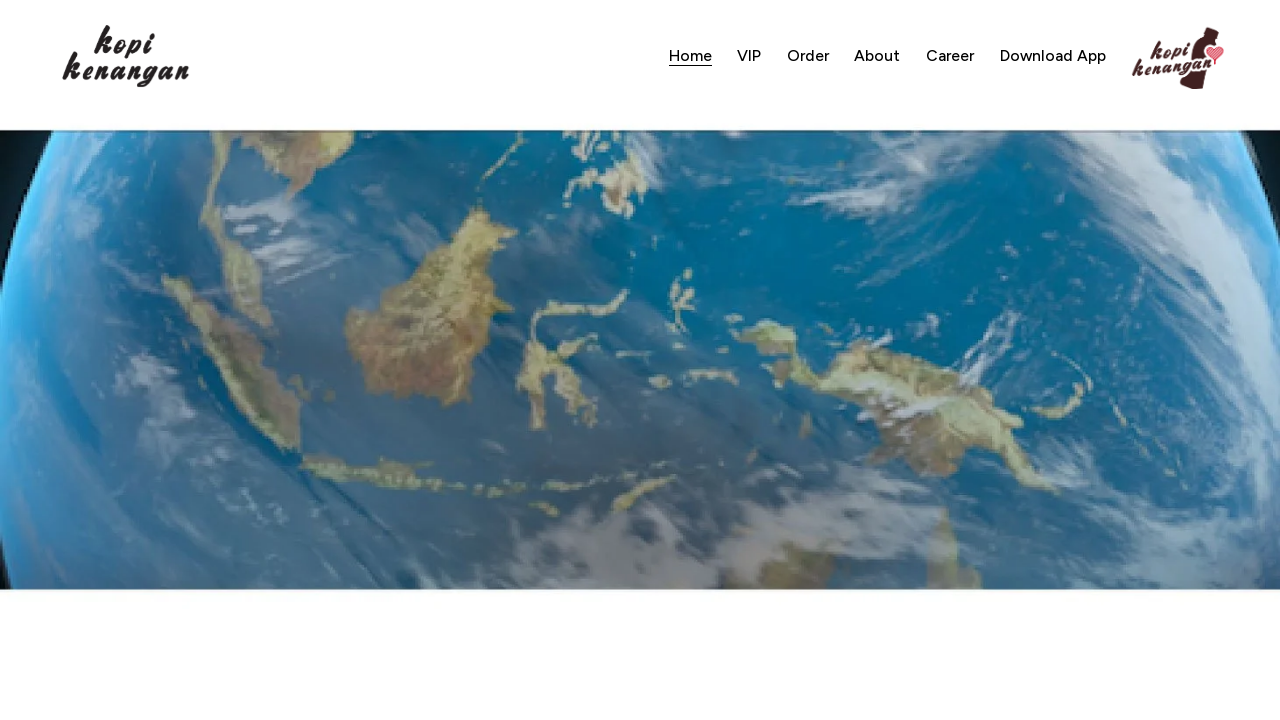

Scrolled footer into view
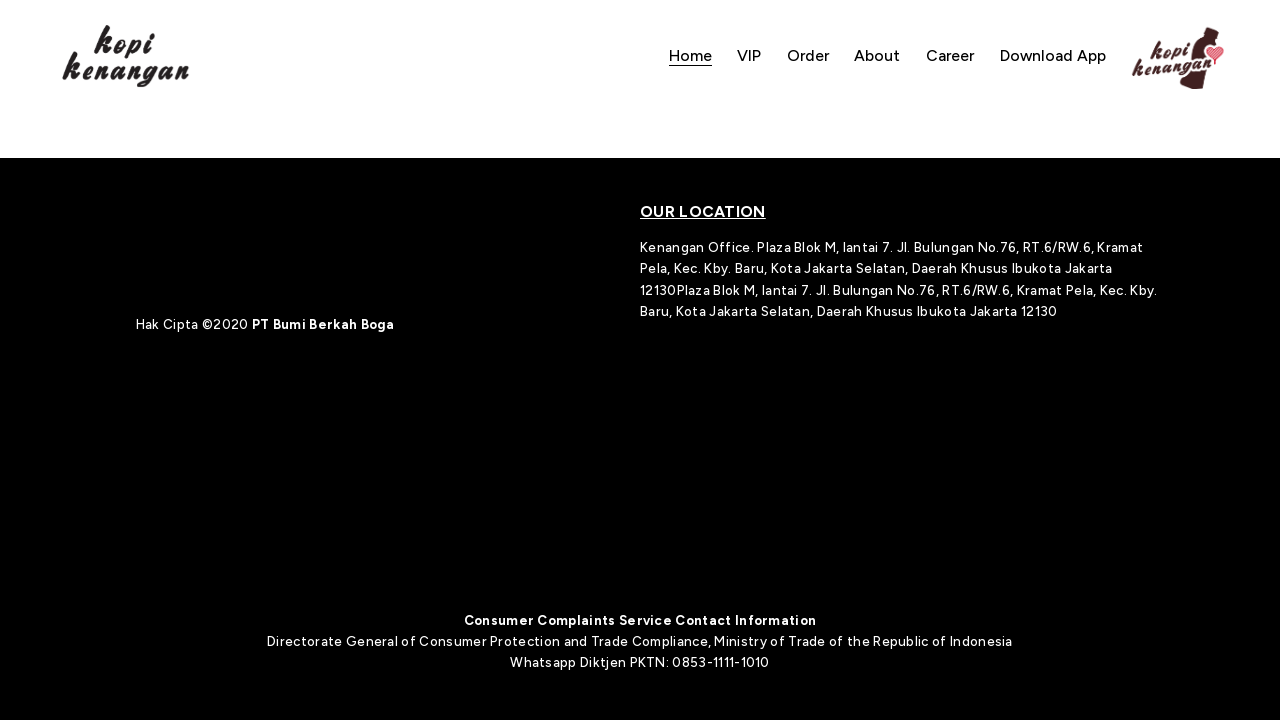

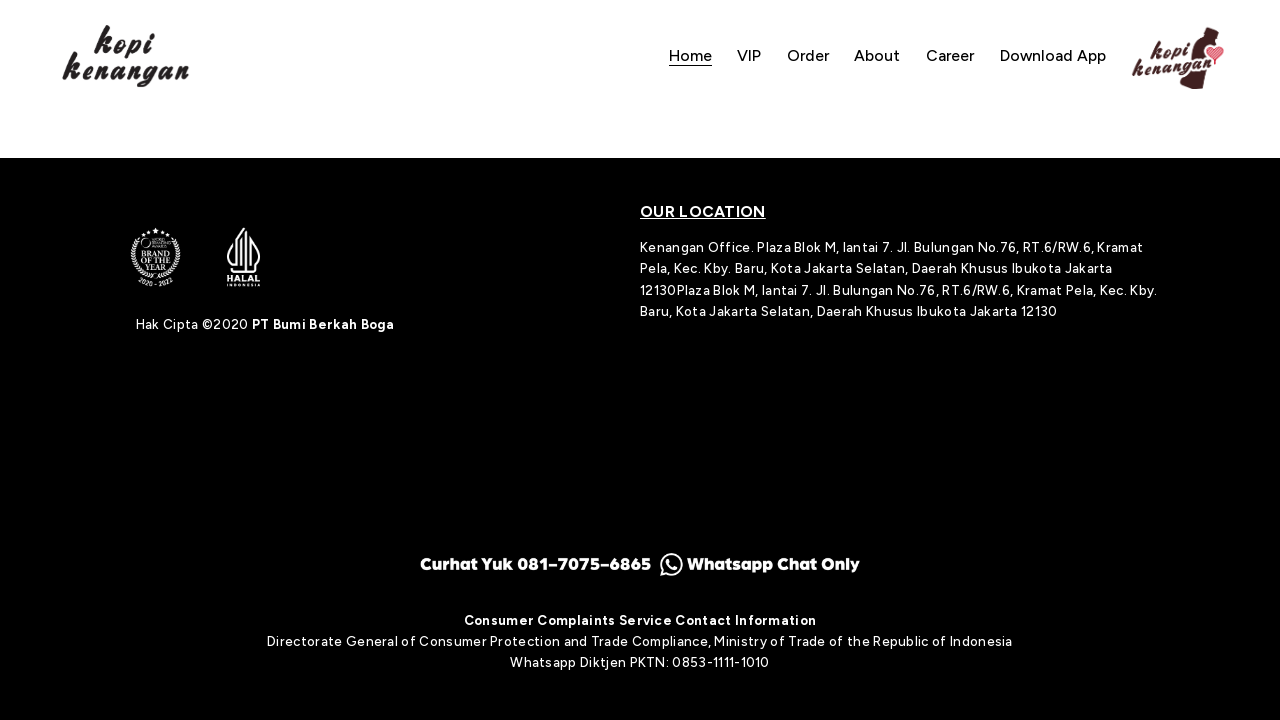